Tests dynamic controls functionality by clicking the Remove button to remove a checkbox, verifying the message appears, then clicking Enable button to enable a text input field and verifying it becomes clickable.

Starting URL: https://the-internet.herokuapp.com/dynamic_controls

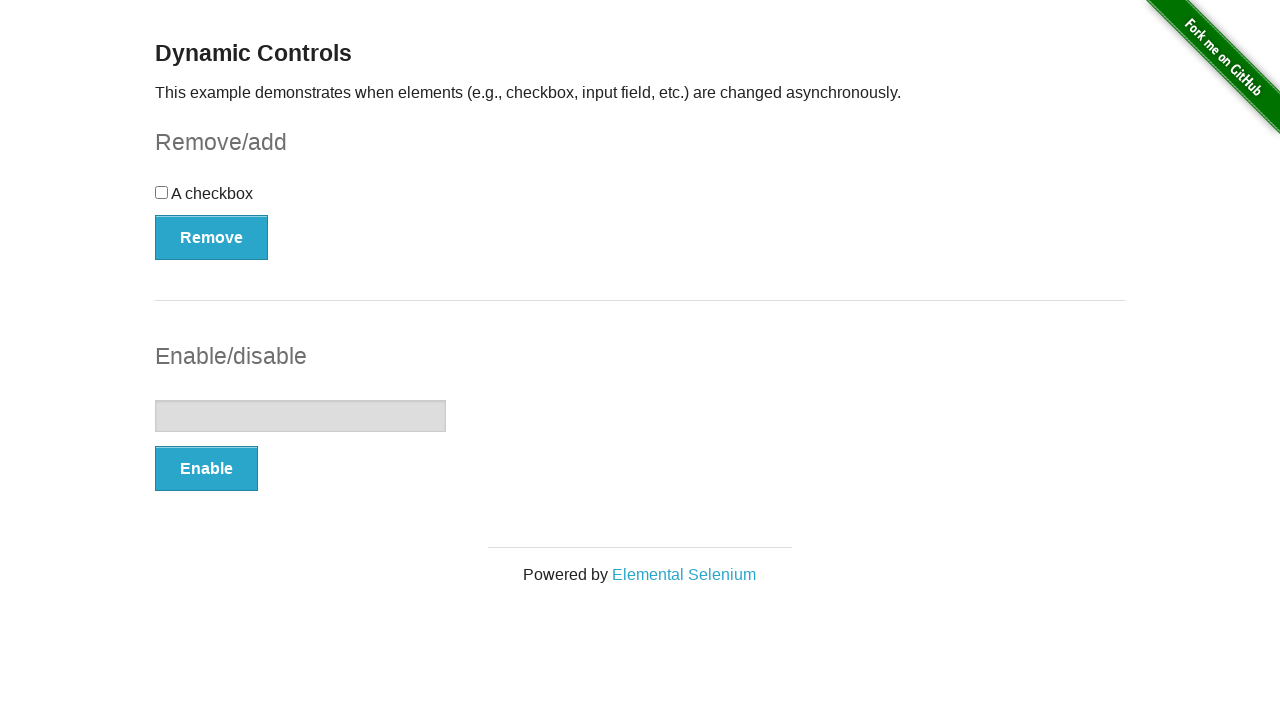

Clicked the Remove button to remove the checkbox at (212, 237) on xpath=//button[text()='Remove']
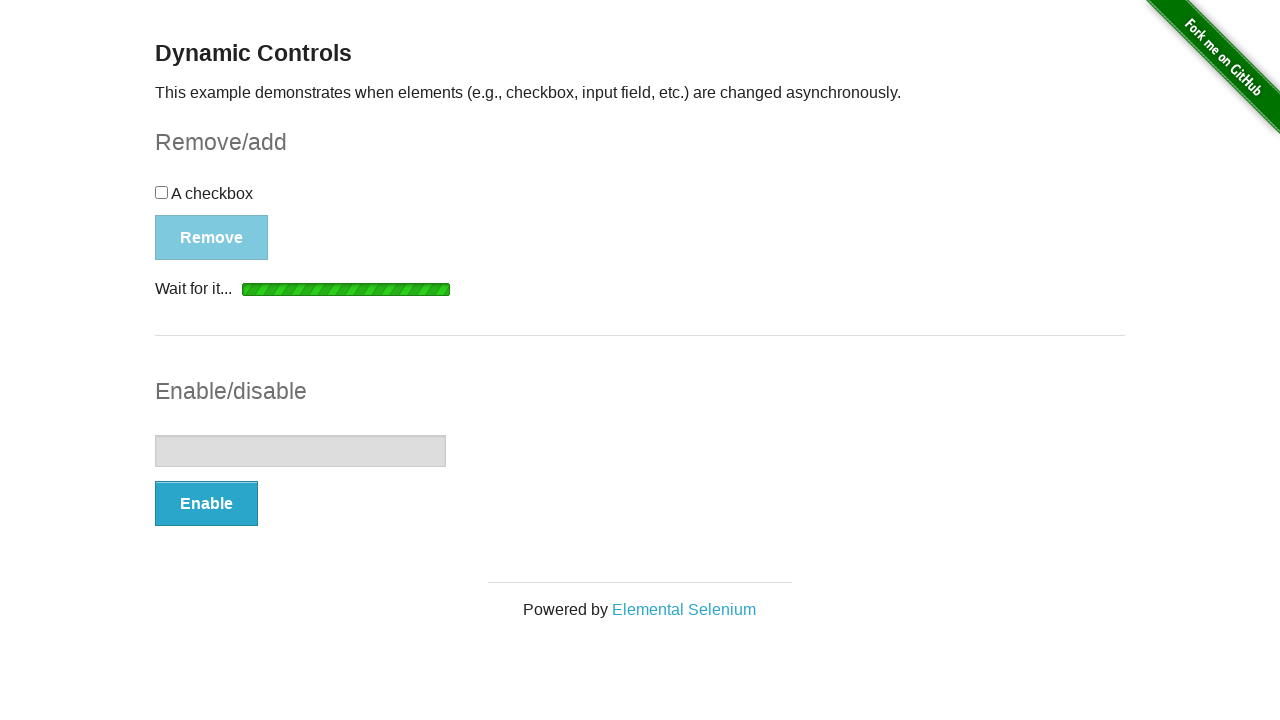

Confirmed removal message appeared
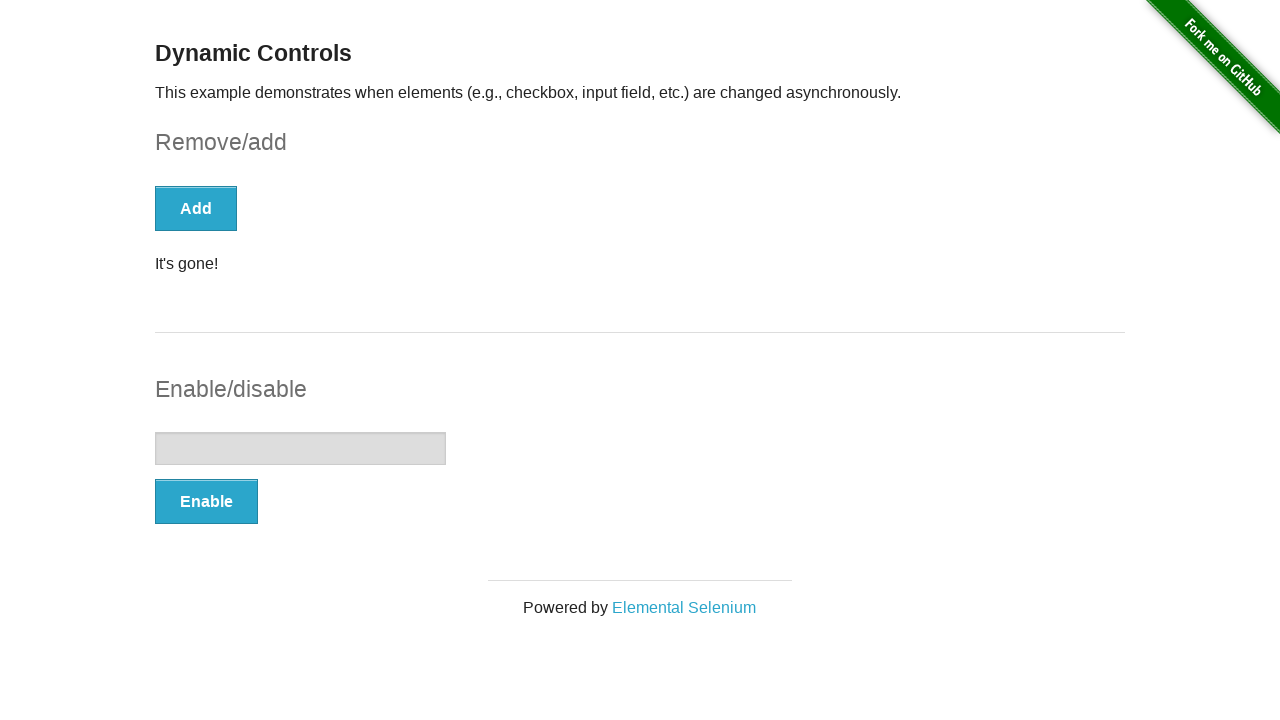

Checkbox disappeared from the page
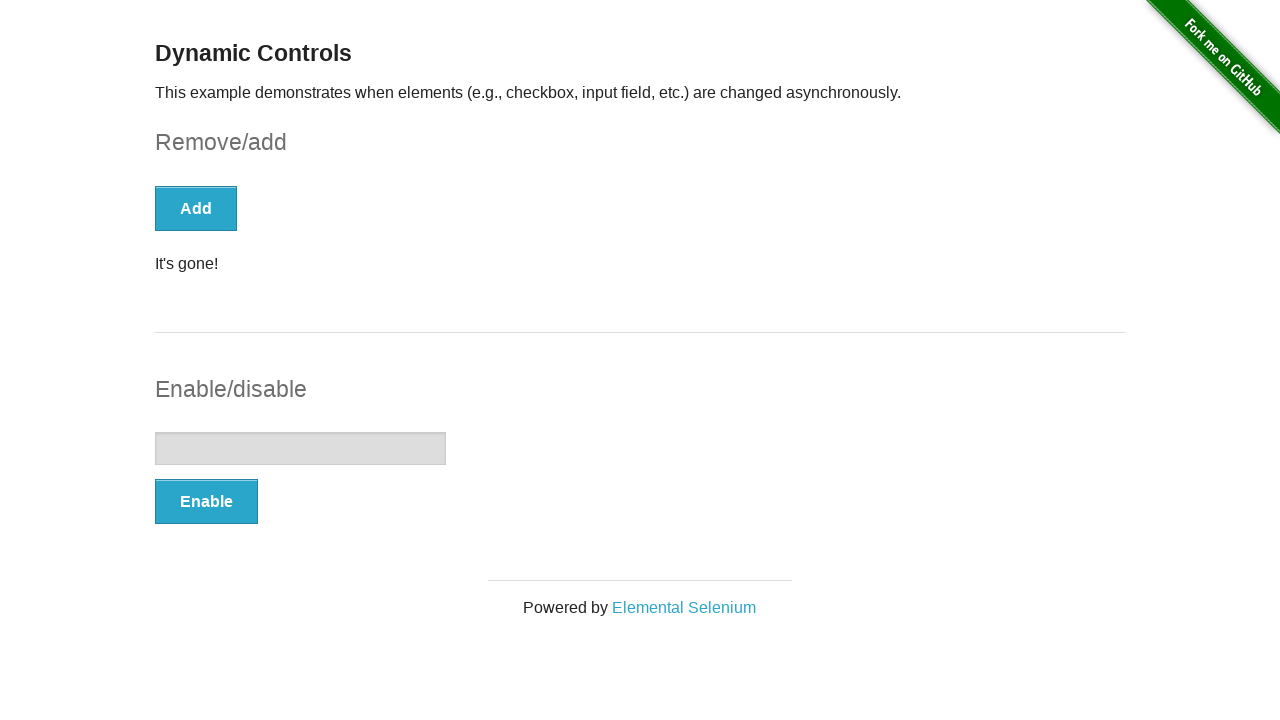

Verified text input field is disabled
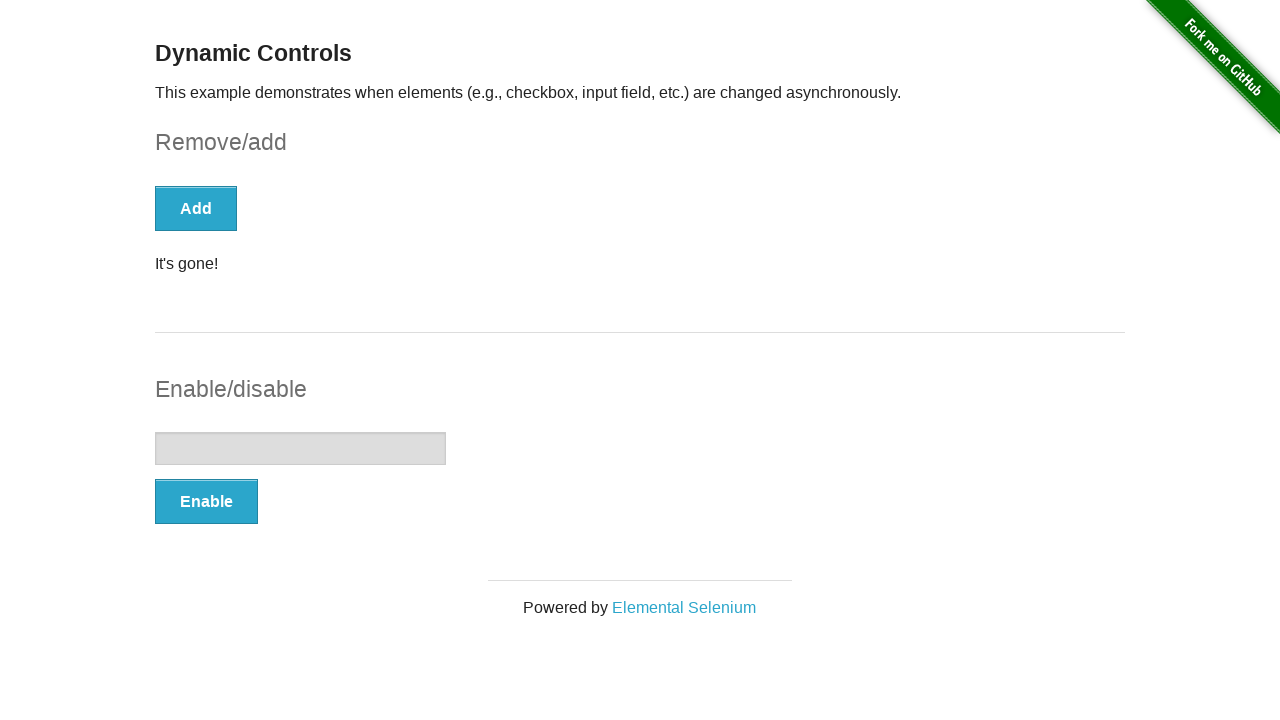

Clicked the Enable button to enable the text input at (206, 501) on xpath=//button[text()='Enable']
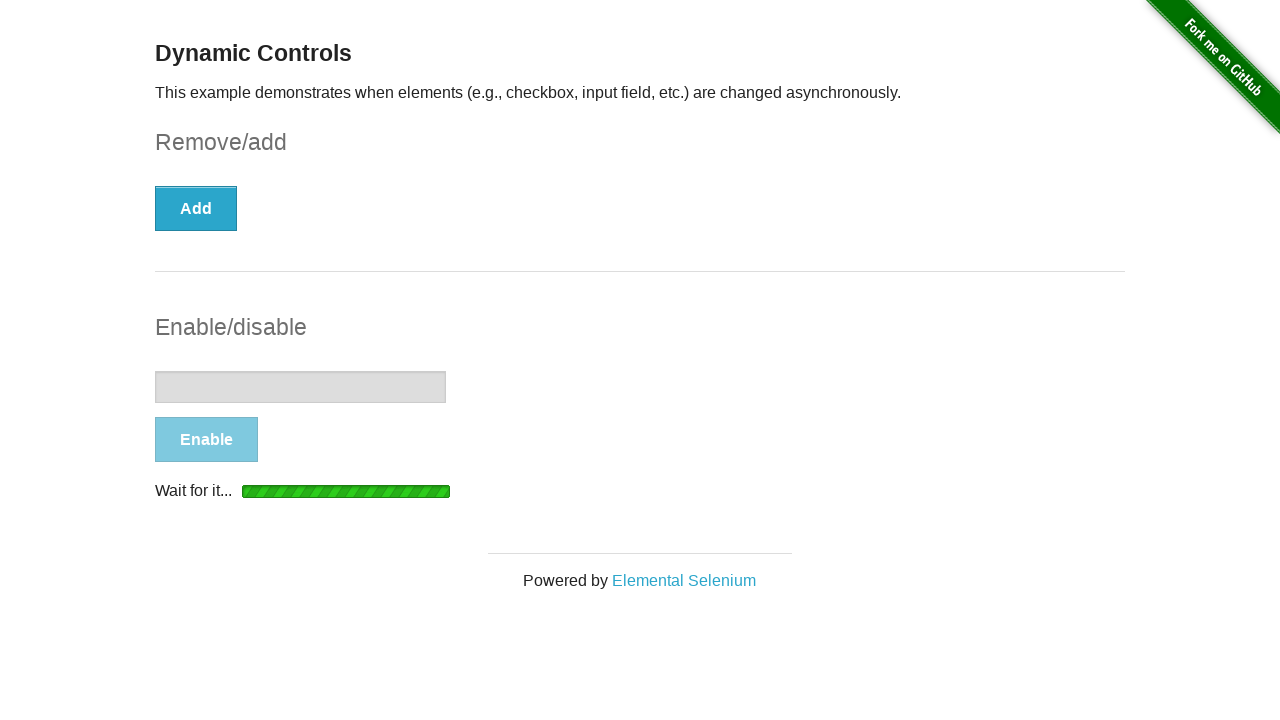

Confirmed enable message appeared
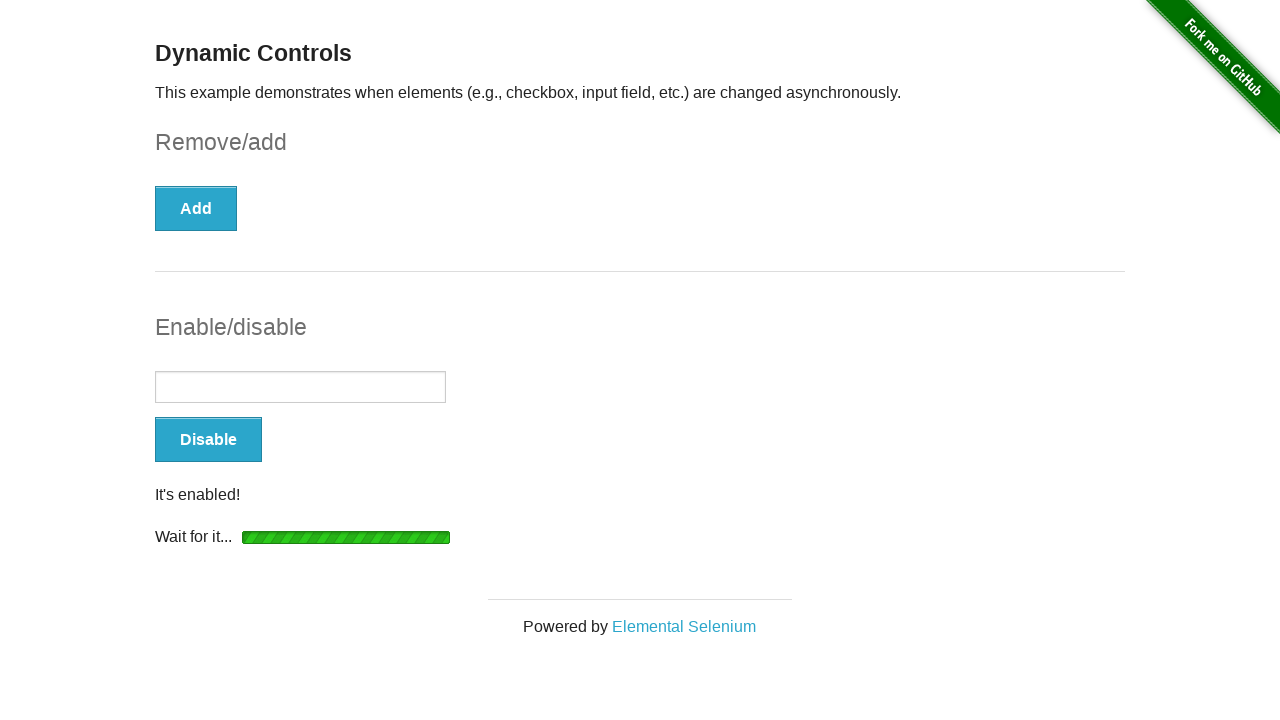

Text input field is visible
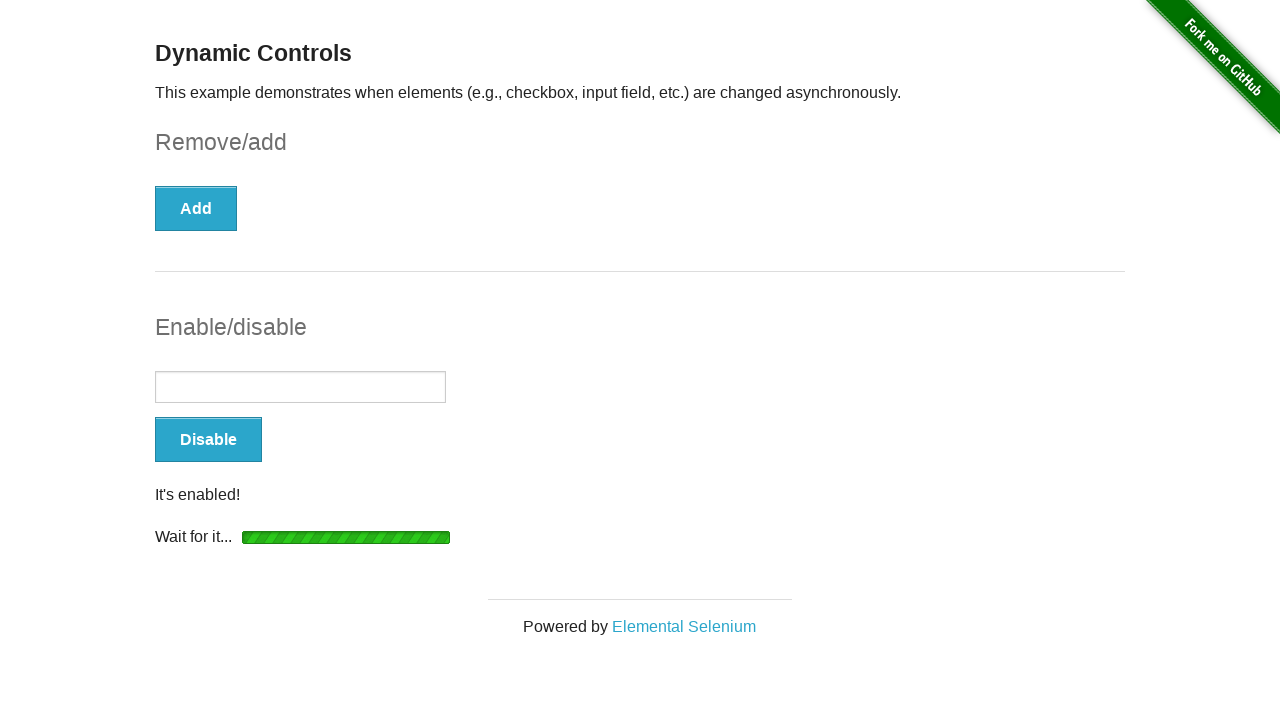

Text input field wait completed
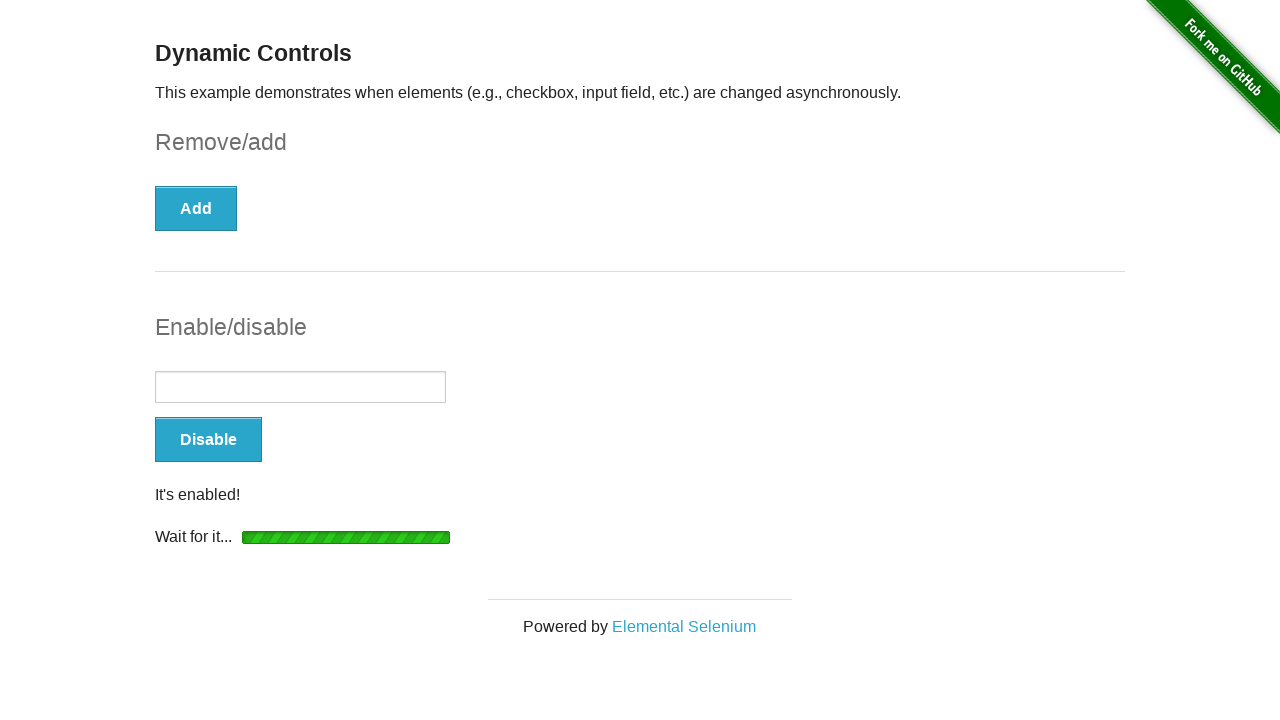

Verified text input field is now enabled and clickable
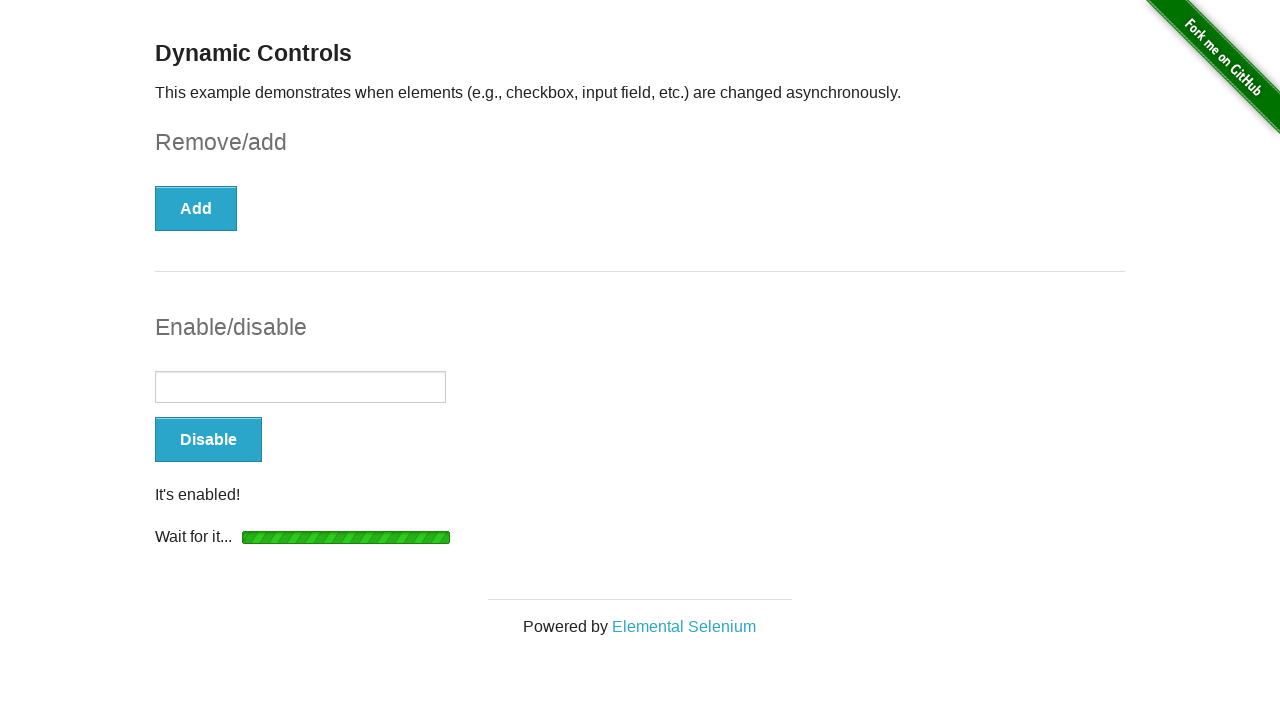

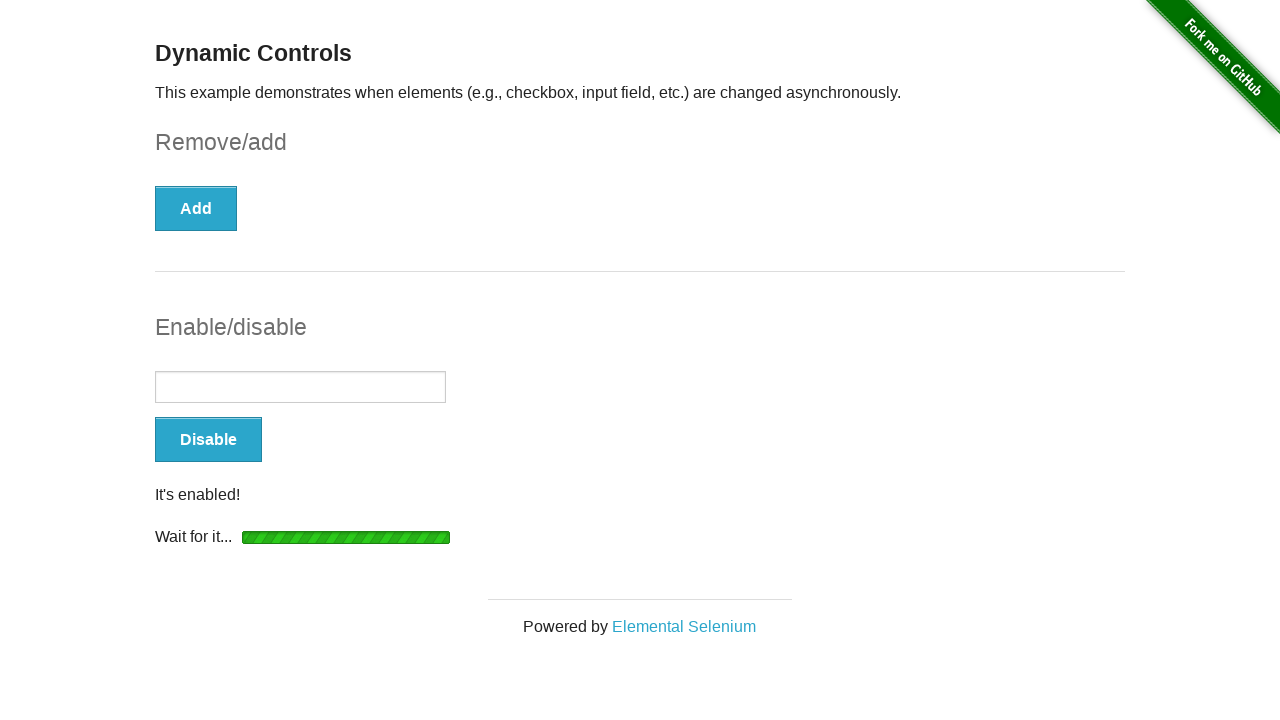